Demonstrates drag and drop to a specific offset position based on target element coordinates

Starting URL: https://crossbrowsertesting.github.io/drag-and-drop

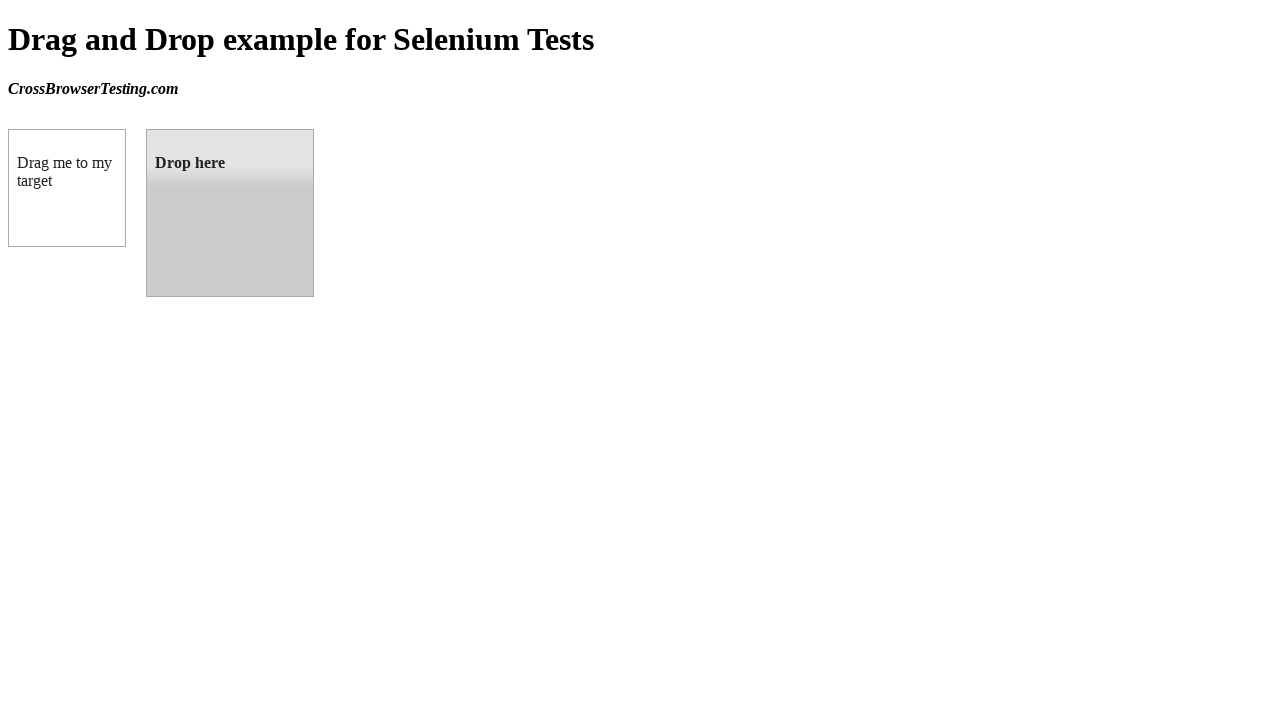

Located draggable source element
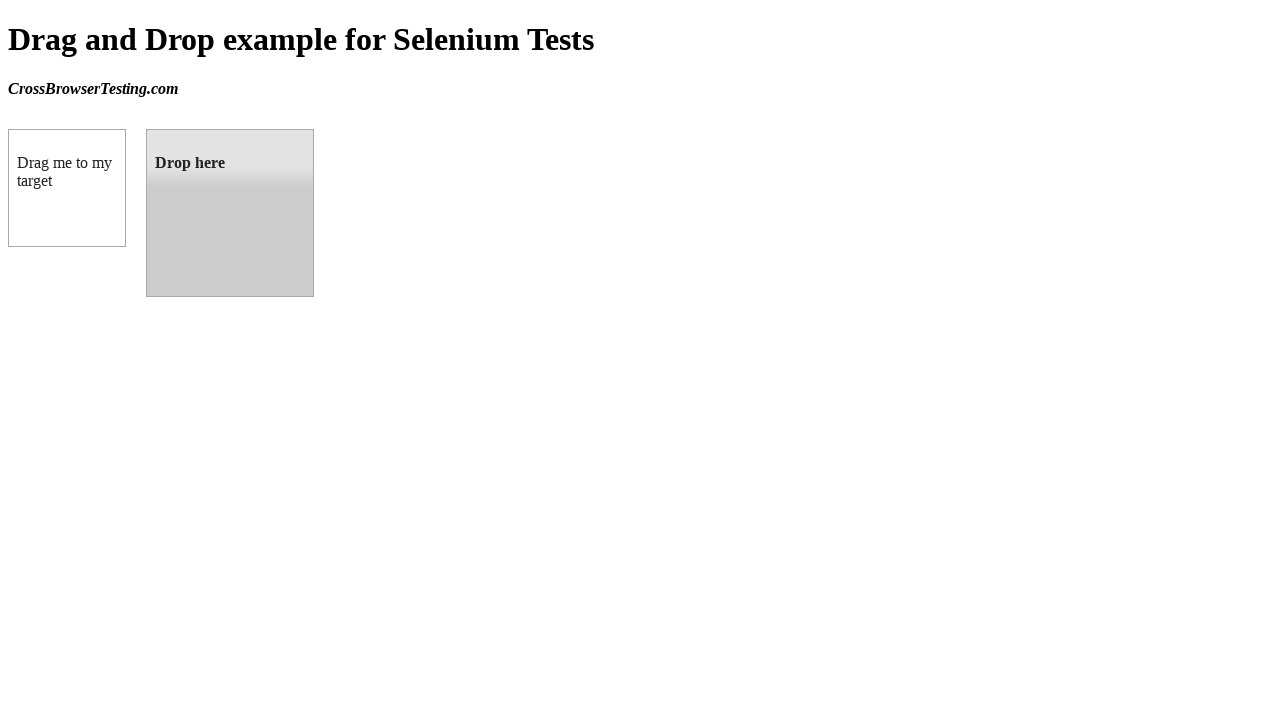

Located droppable target element
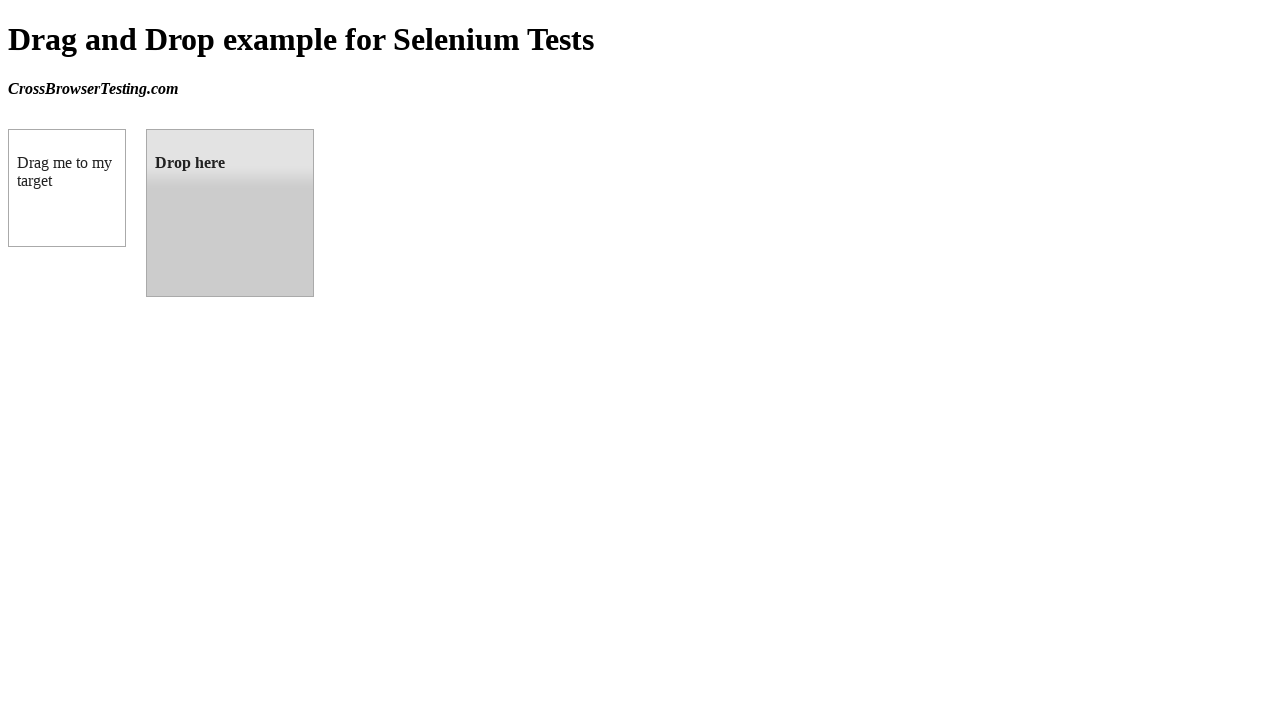

Retrieved target element bounding box coordinates
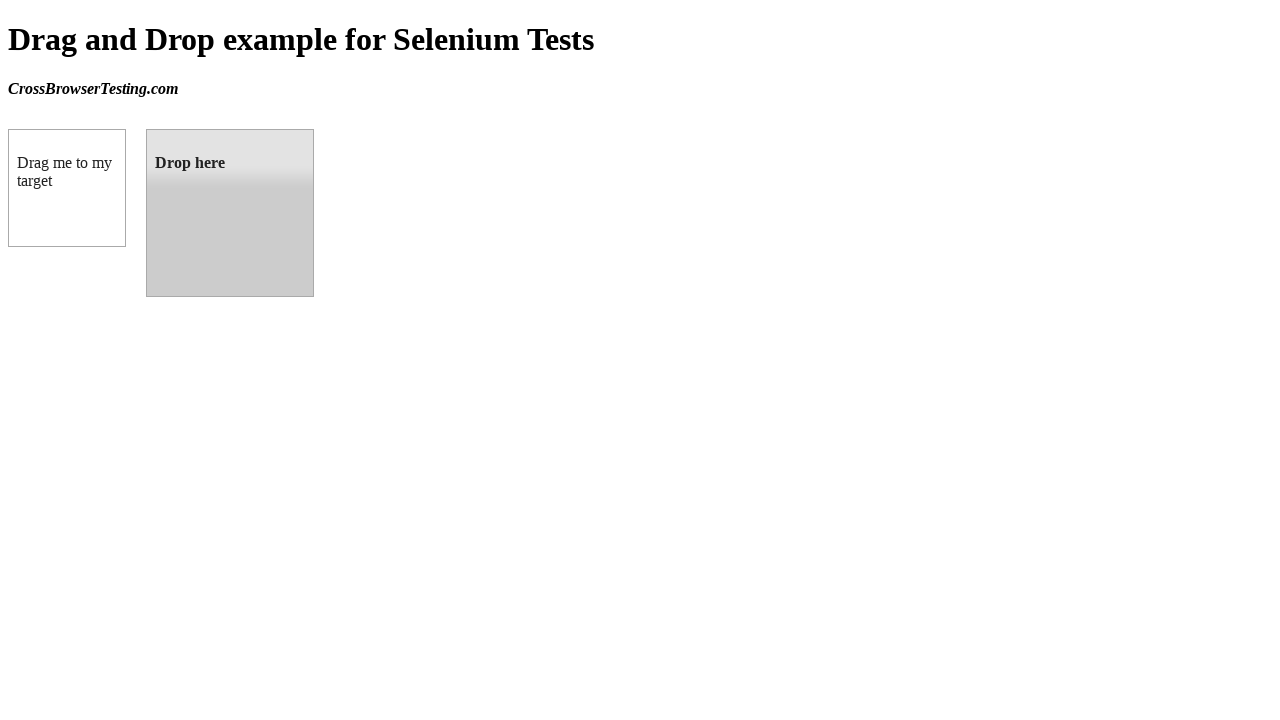

Retrieved source element bounding box coordinates
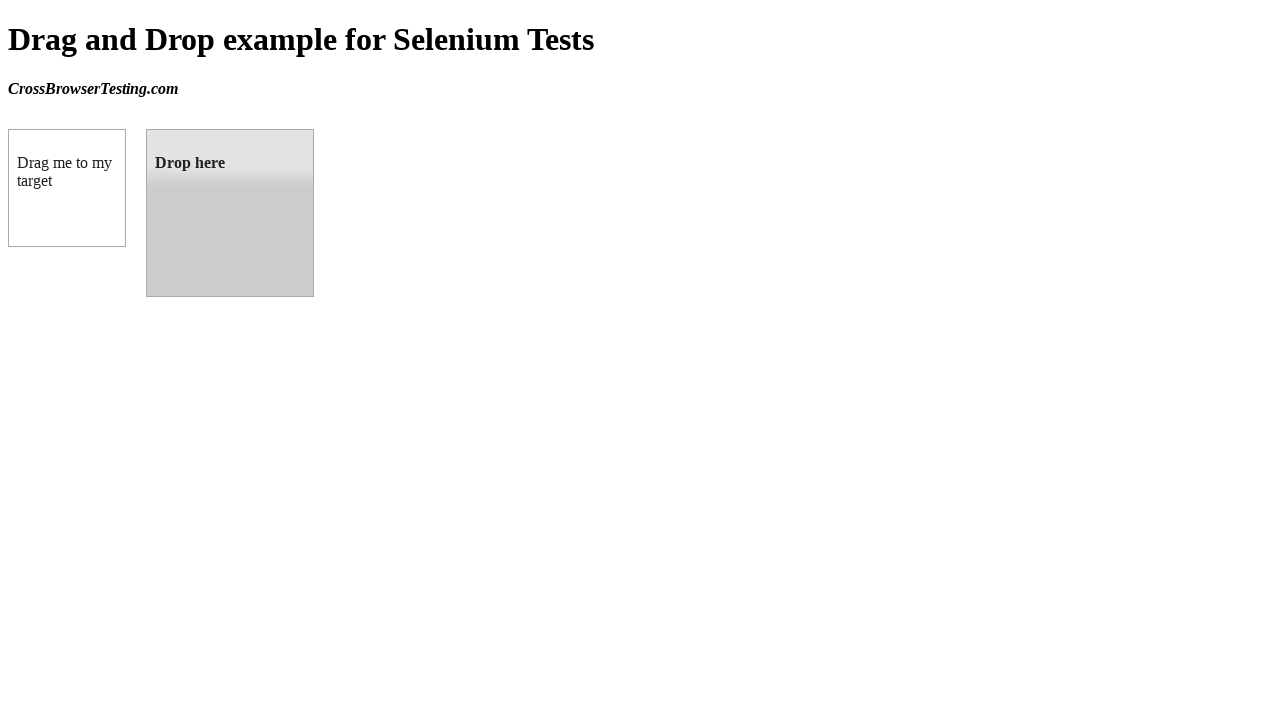

Calculated drag offset: x=138, y=0.0
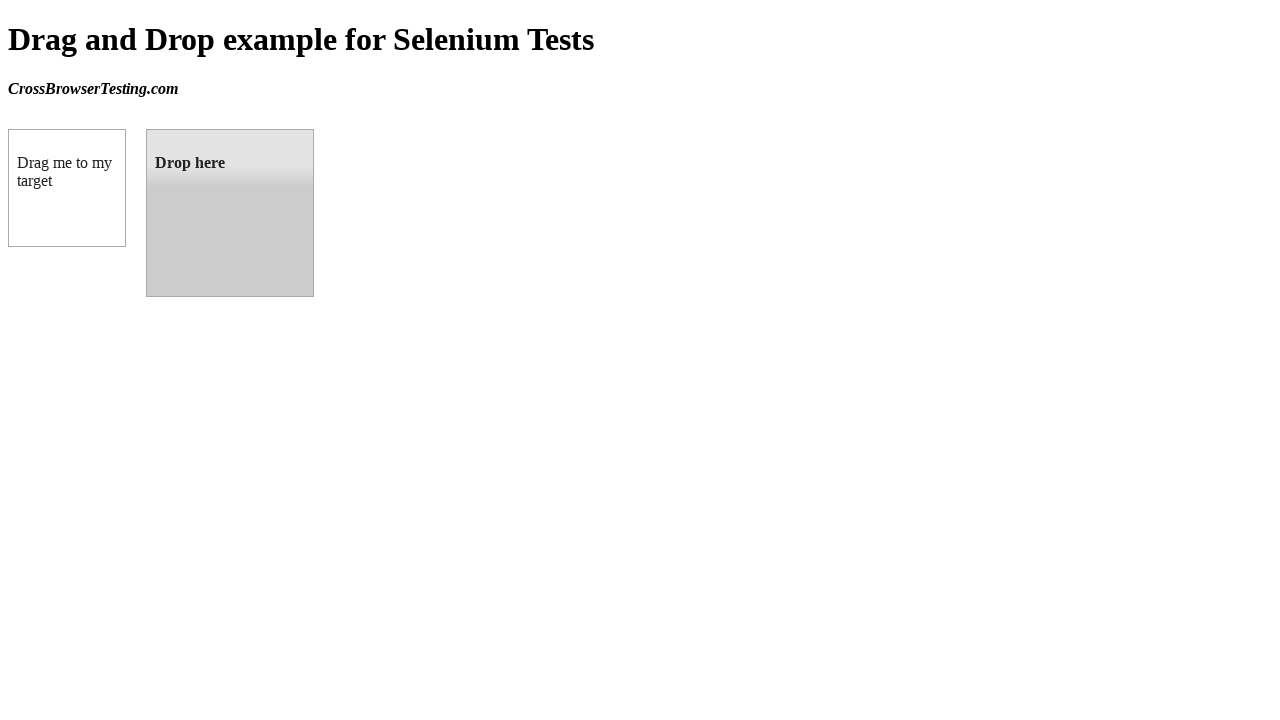

Hovered over draggable element at (67, 188) on #draggable
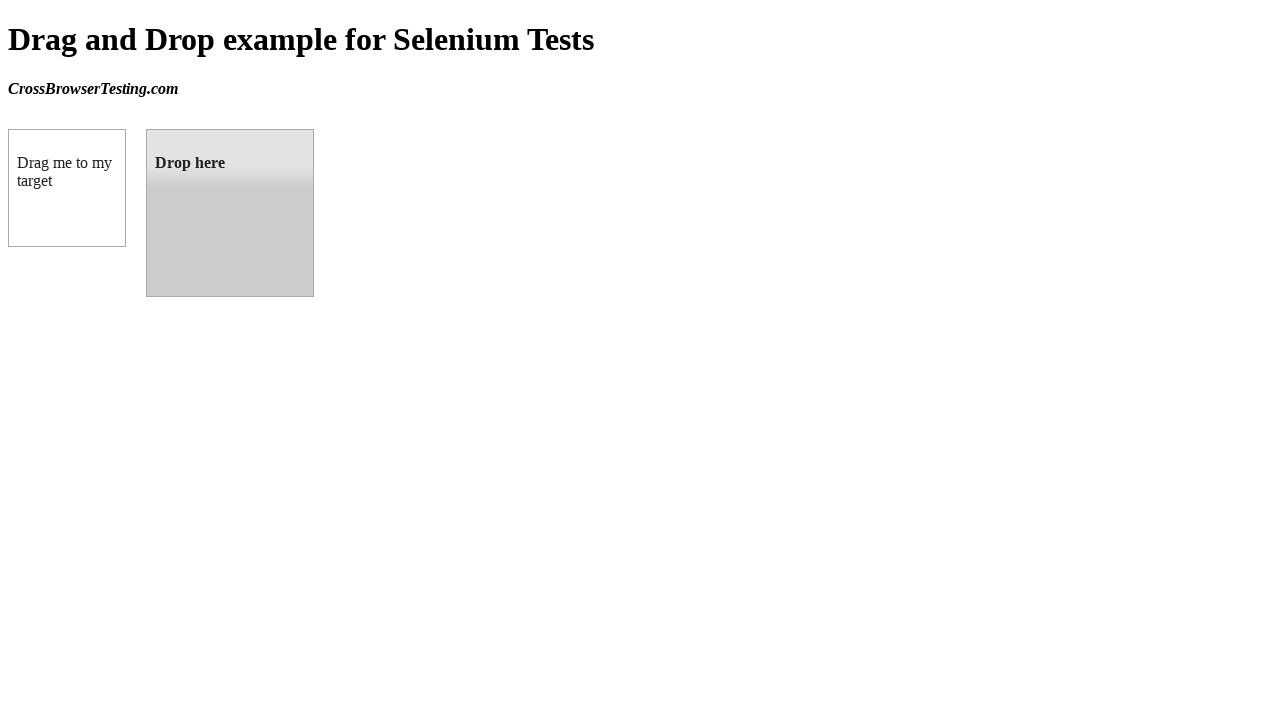

Pressed mouse button down on draggable element at (67, 188)
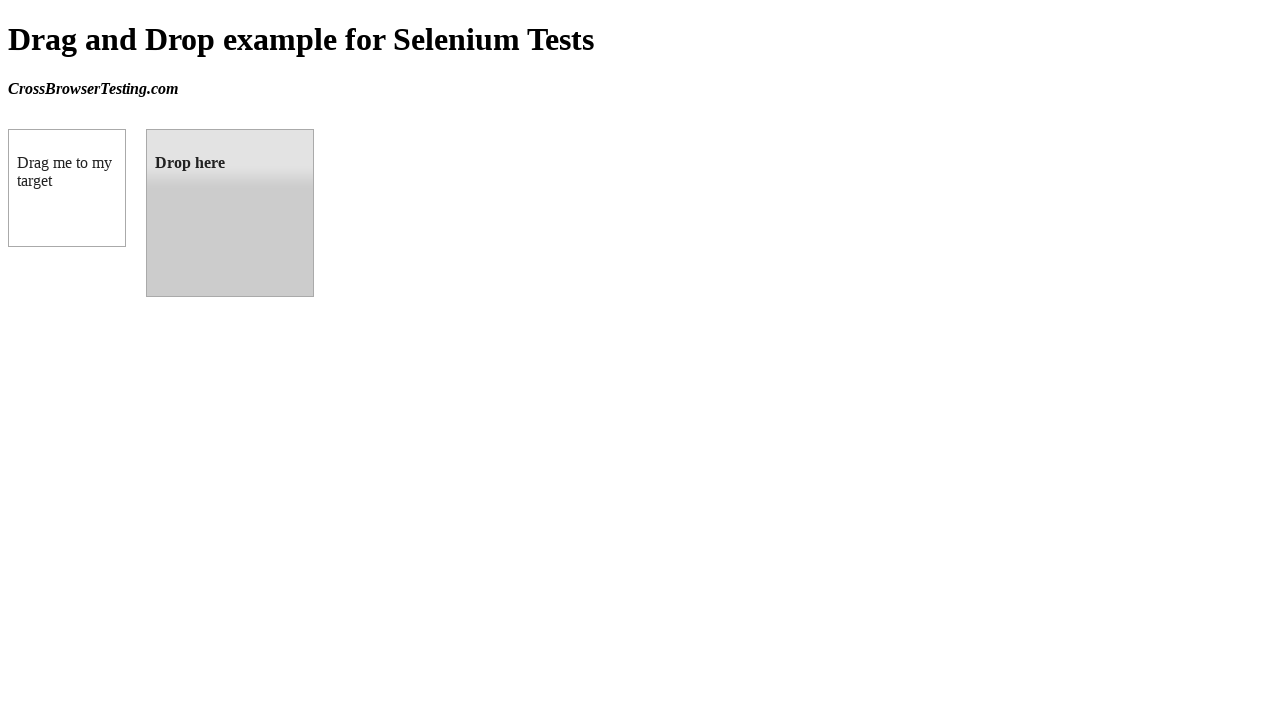

Moved mouse to center of target drop zone at (230, 213)
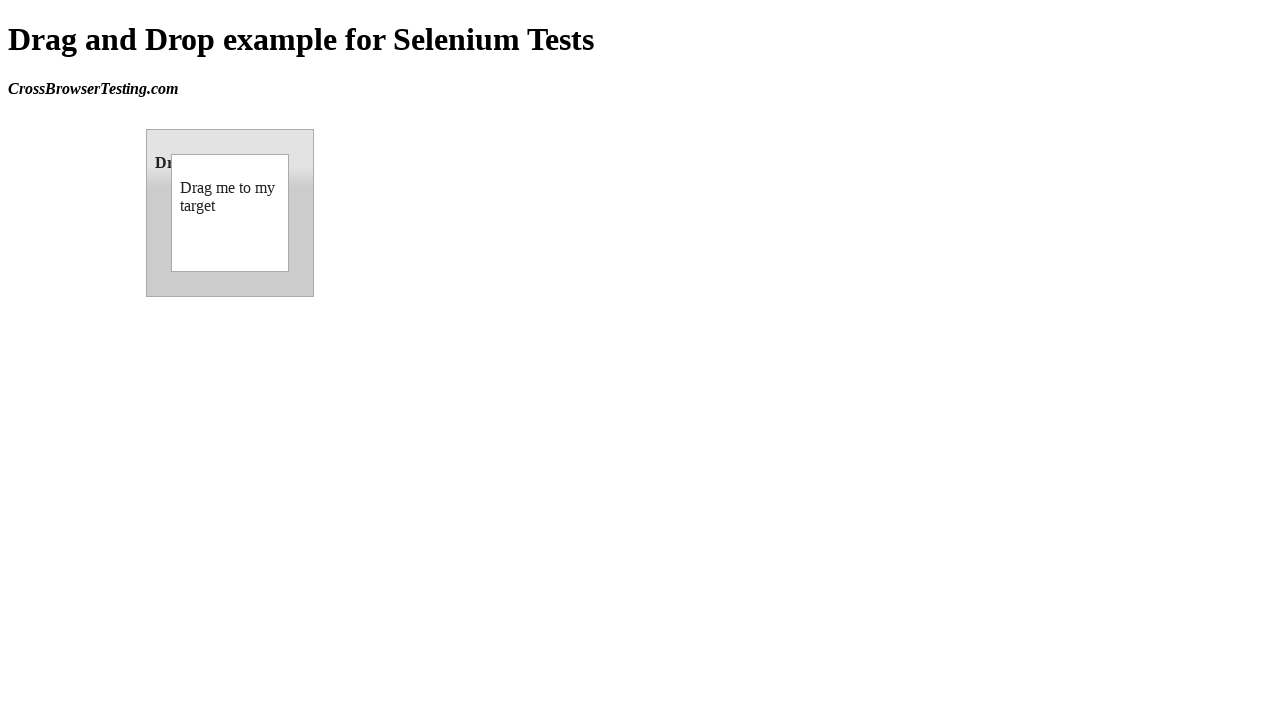

Released mouse button to complete drag and drop at (230, 213)
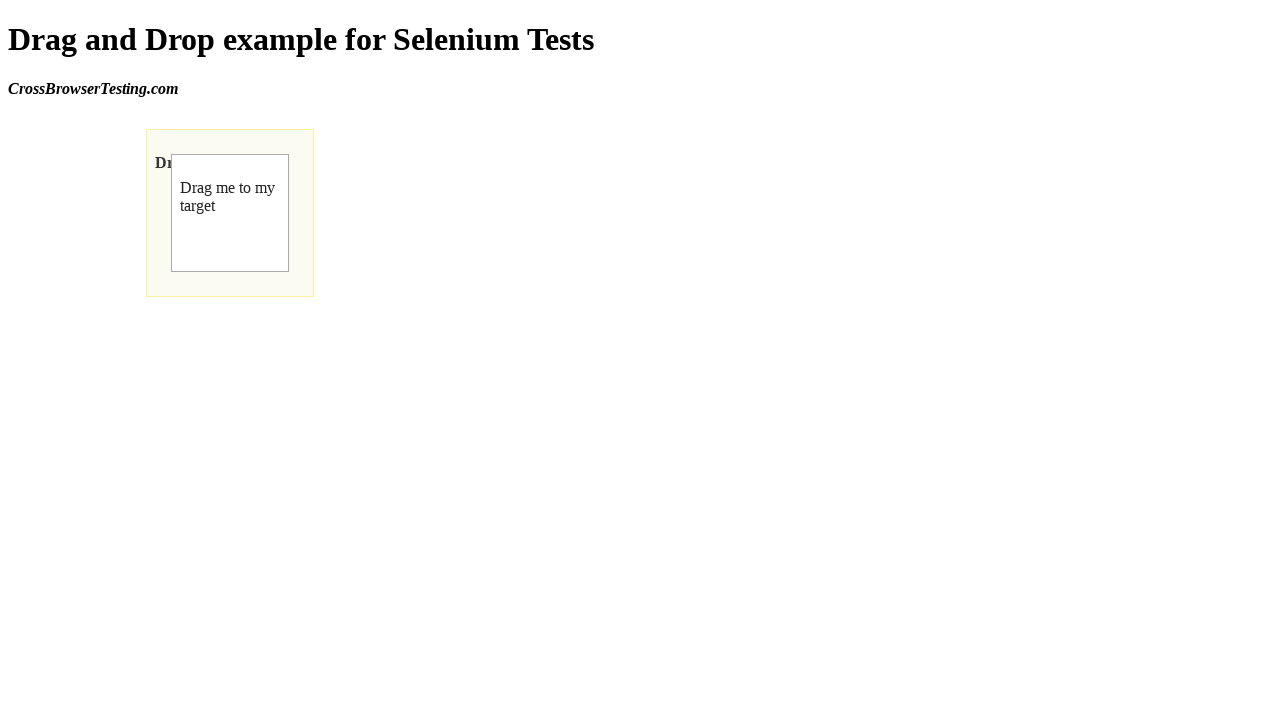

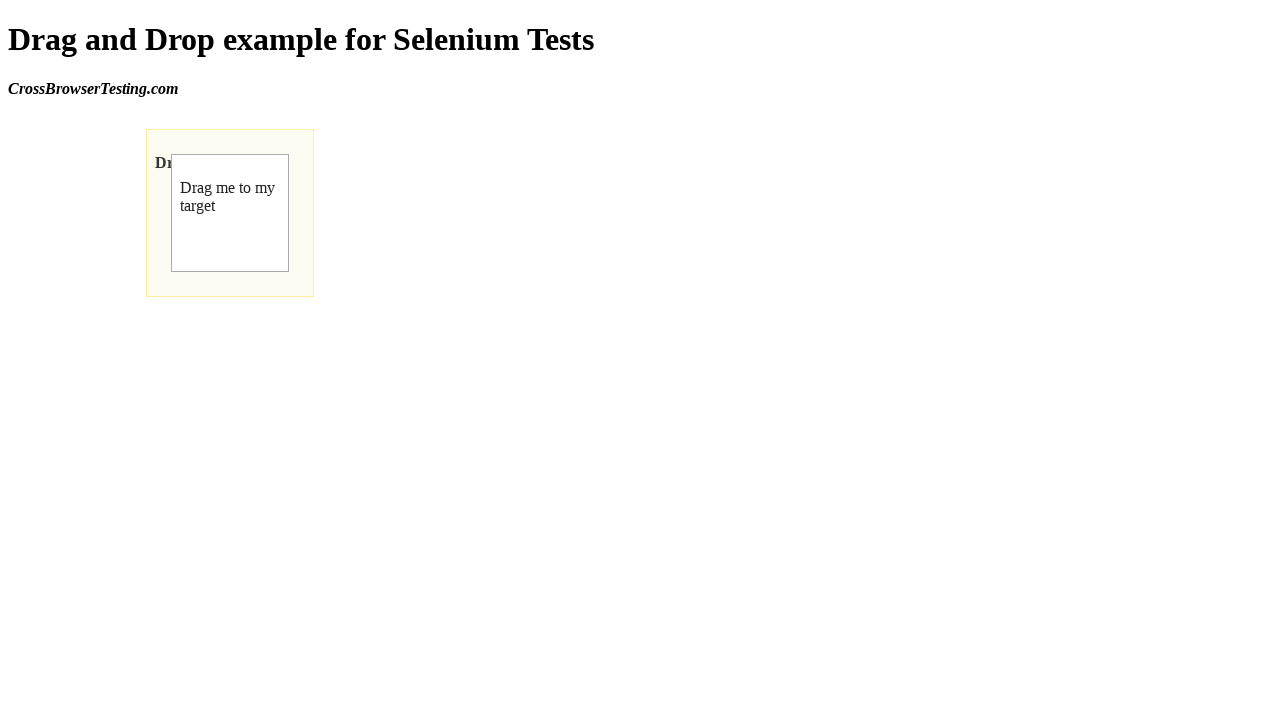